Tests custom dropdown selection on jQuery UI demo page by selecting different number values (5, 15, 3) from a custom dropdown menu and verifying the selection is displayed correctly.

Starting URL: https://jqueryui.com/resources/demos/selectmenu/default.html

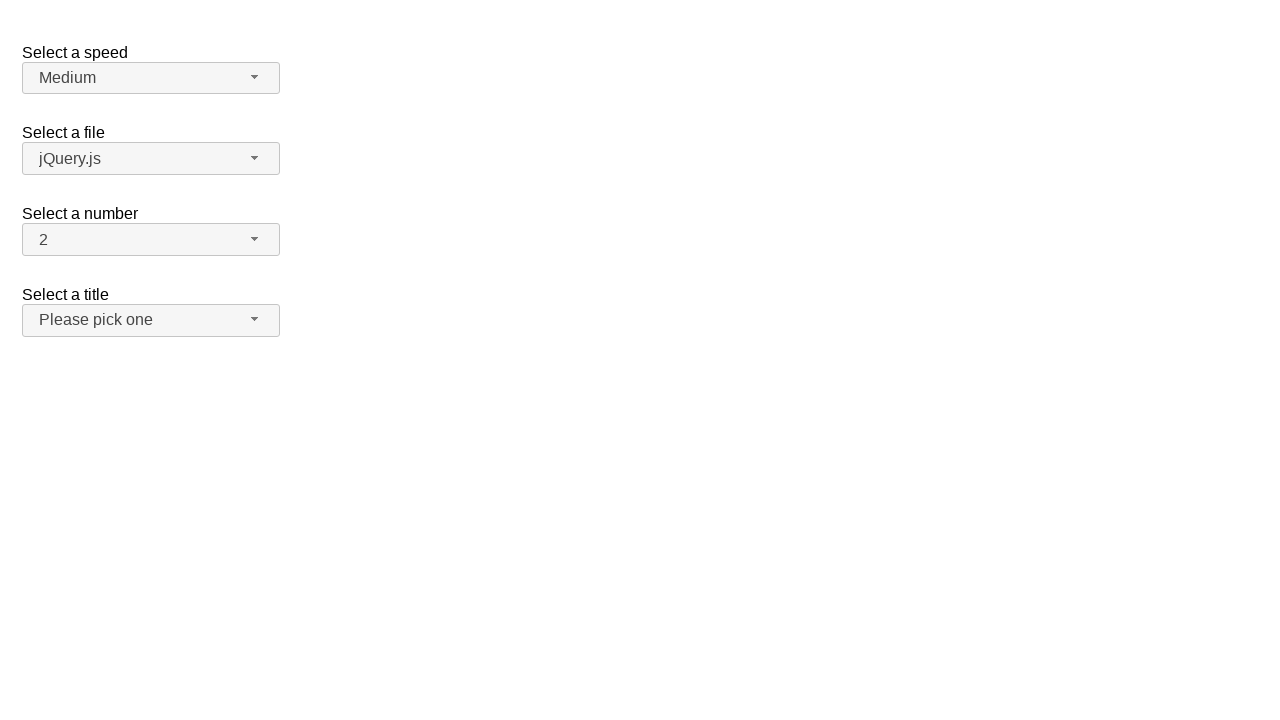

Clicked custom dropdown menu button to open options at (255, 239) on xpath=//span[@id='number-button']/span[contains(@class,'ui-selectmenu-icon')]
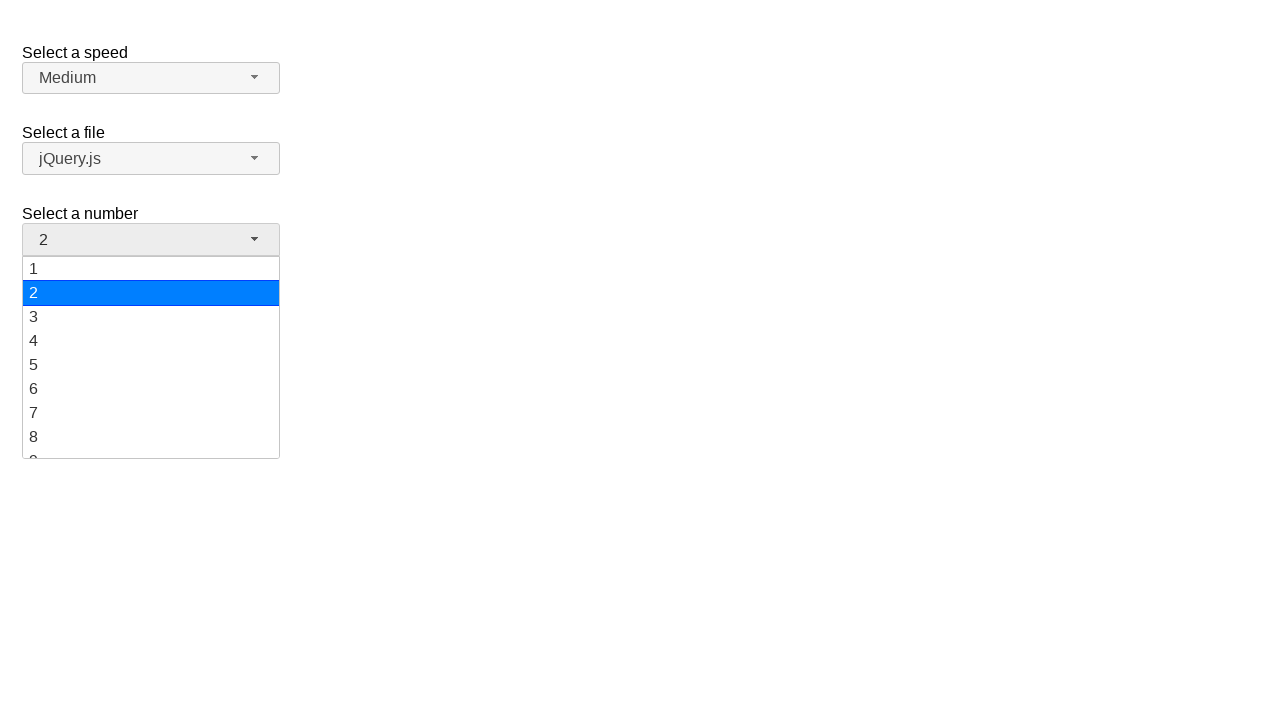

Dropdown menu items loaded and became visible
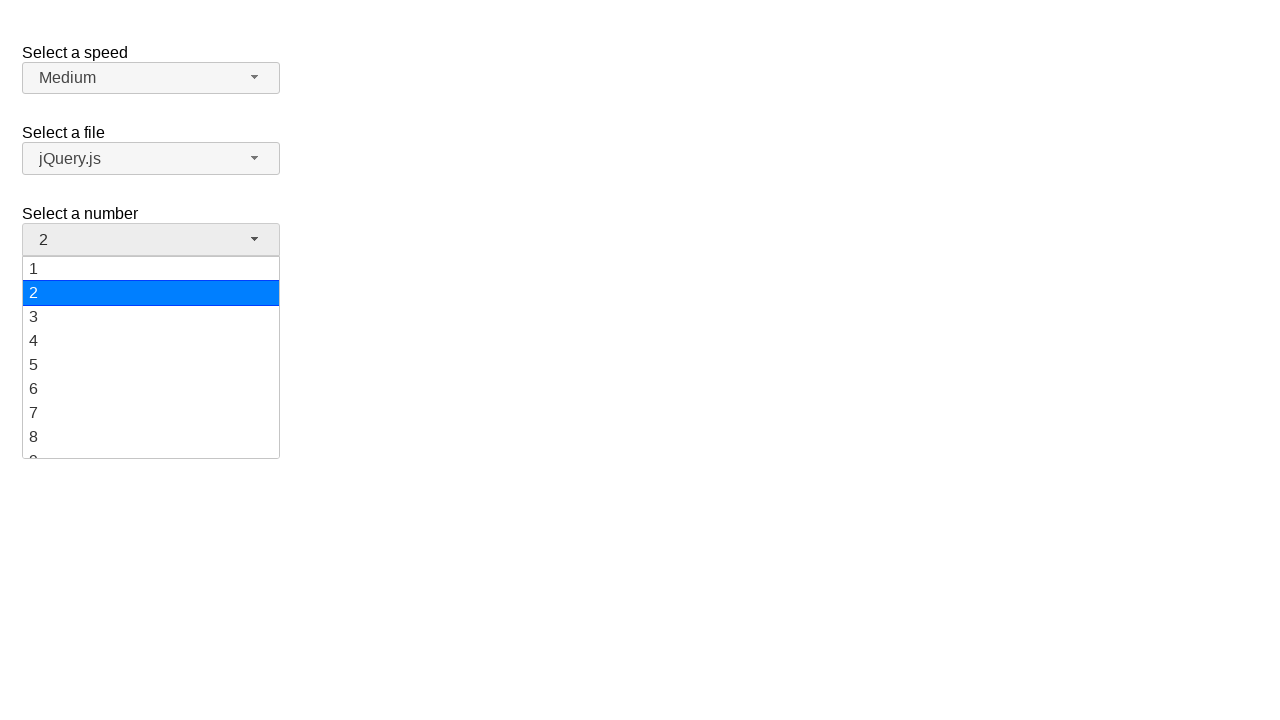

Selected value '5' from the dropdown menu at (151, 365) on xpath=//ul[@id='number-menu']/li[@class='ui-menu-item']/div[text()='5']
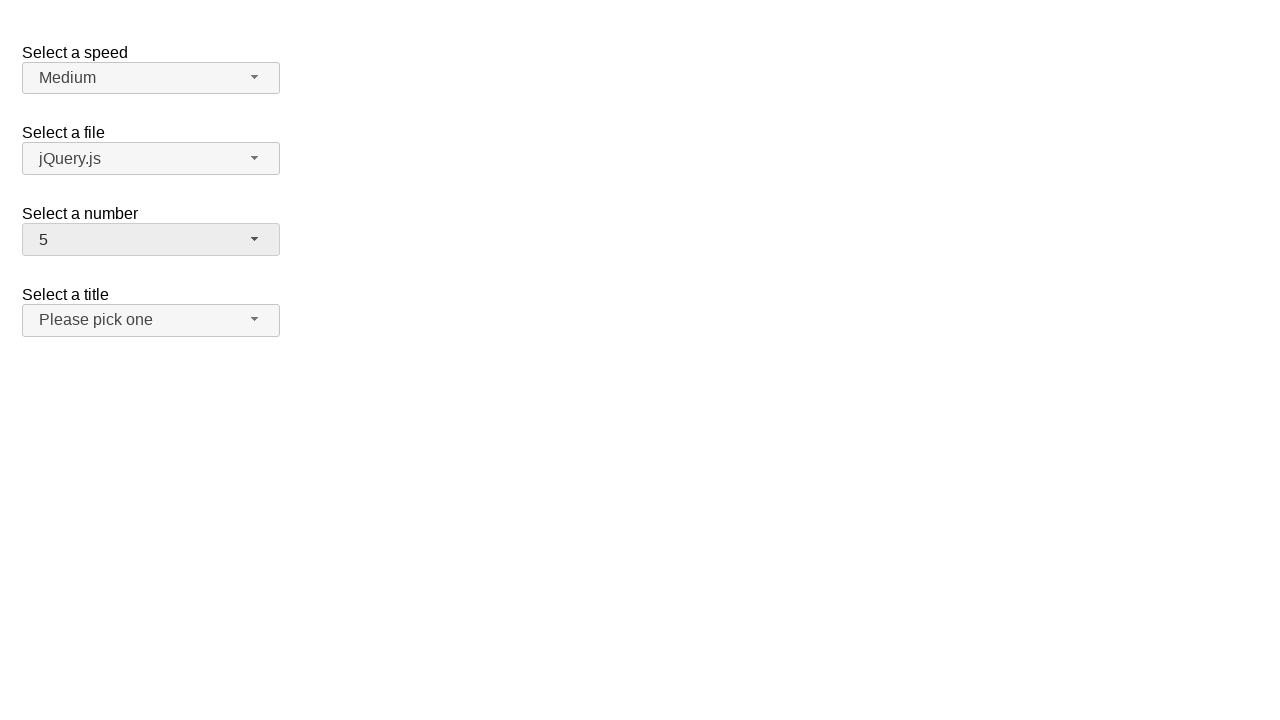

Verified that '5' is displayed as the selected value
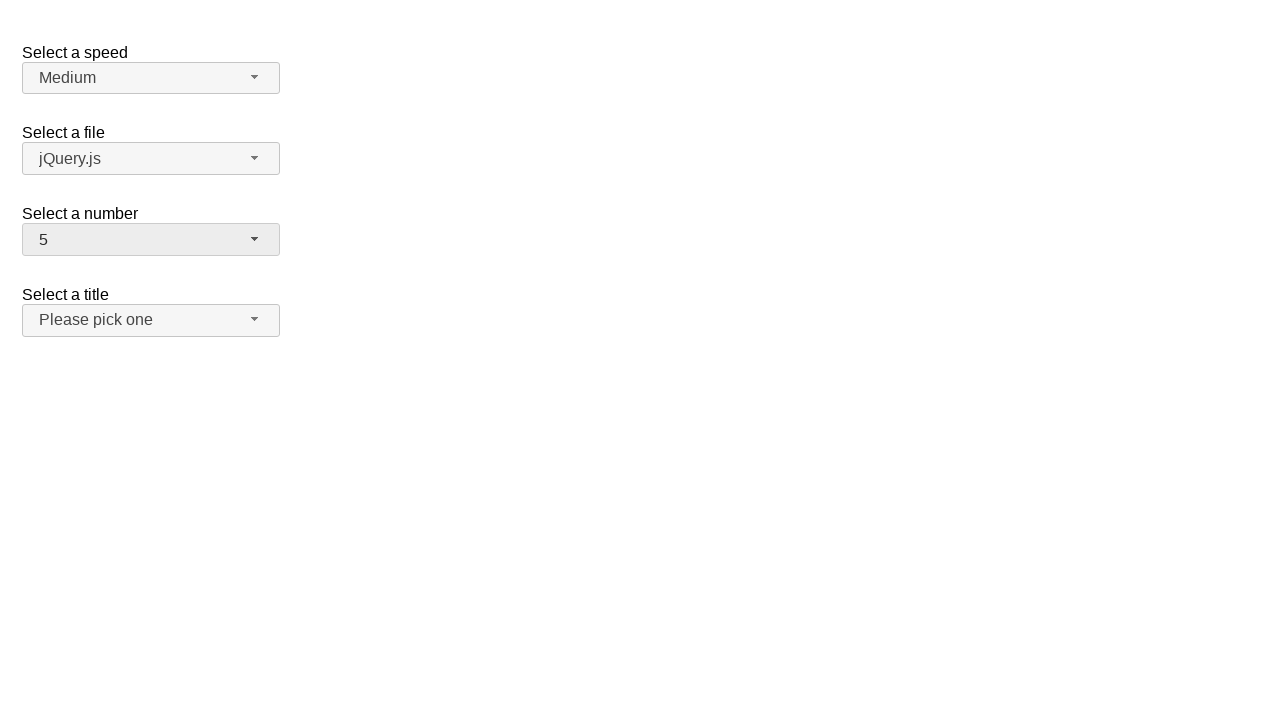

Clicked custom dropdown menu button to open options at (255, 239) on xpath=//span[@id='number-button']/span[contains(@class,'ui-selectmenu-icon')]
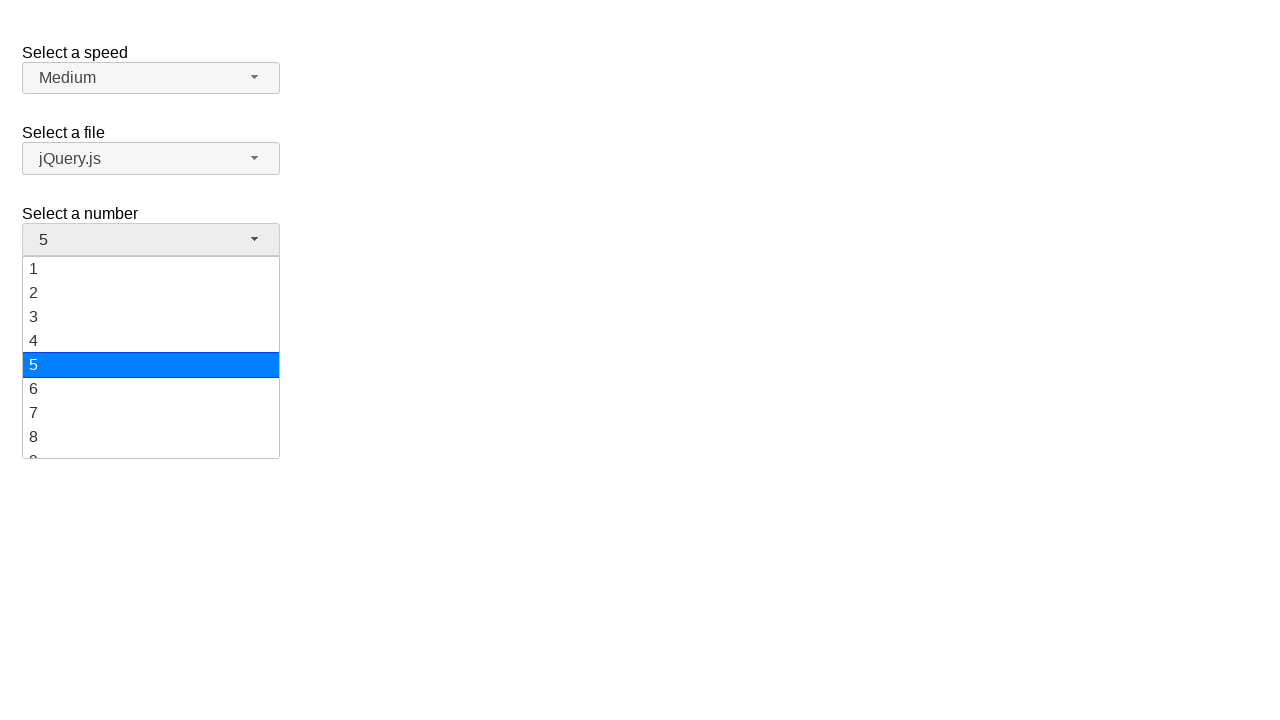

Dropdown menu items loaded and became visible
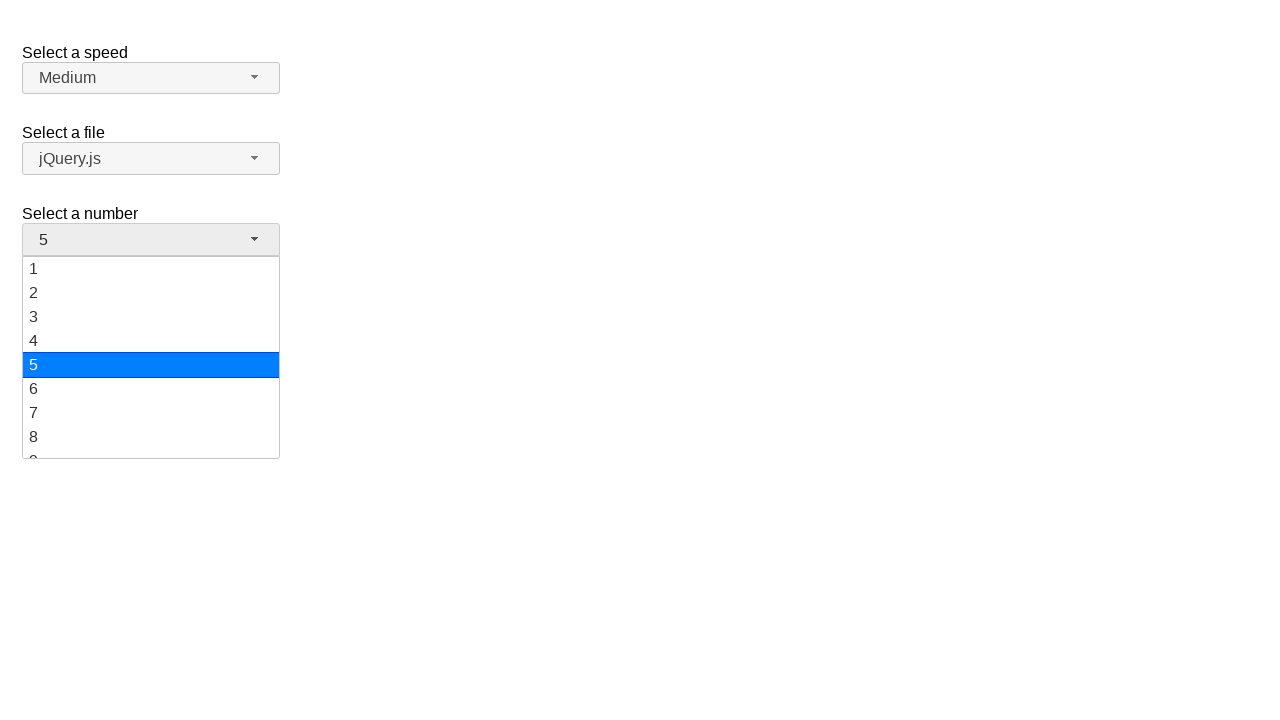

Selected value '15' from the dropdown menu at (151, 357) on xpath=//ul[@id='number-menu']/li[@class='ui-menu-item']/div[text()='15']
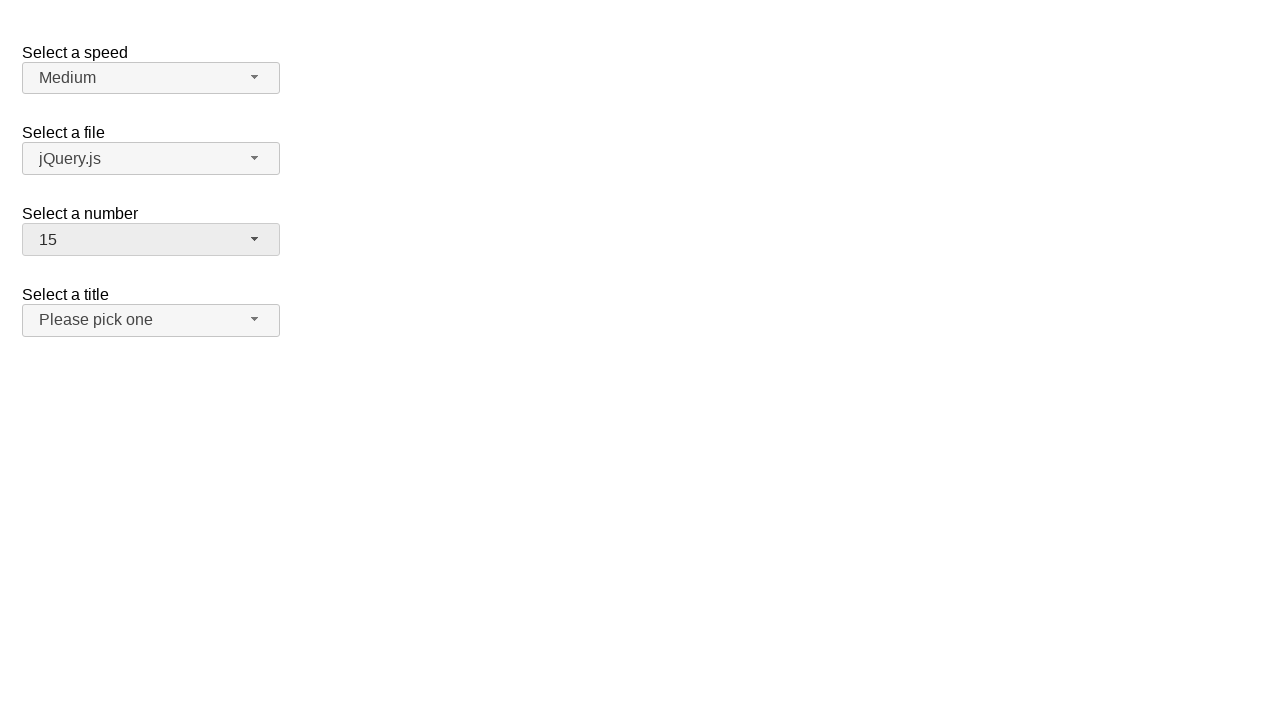

Verified that '15' is displayed as the selected value
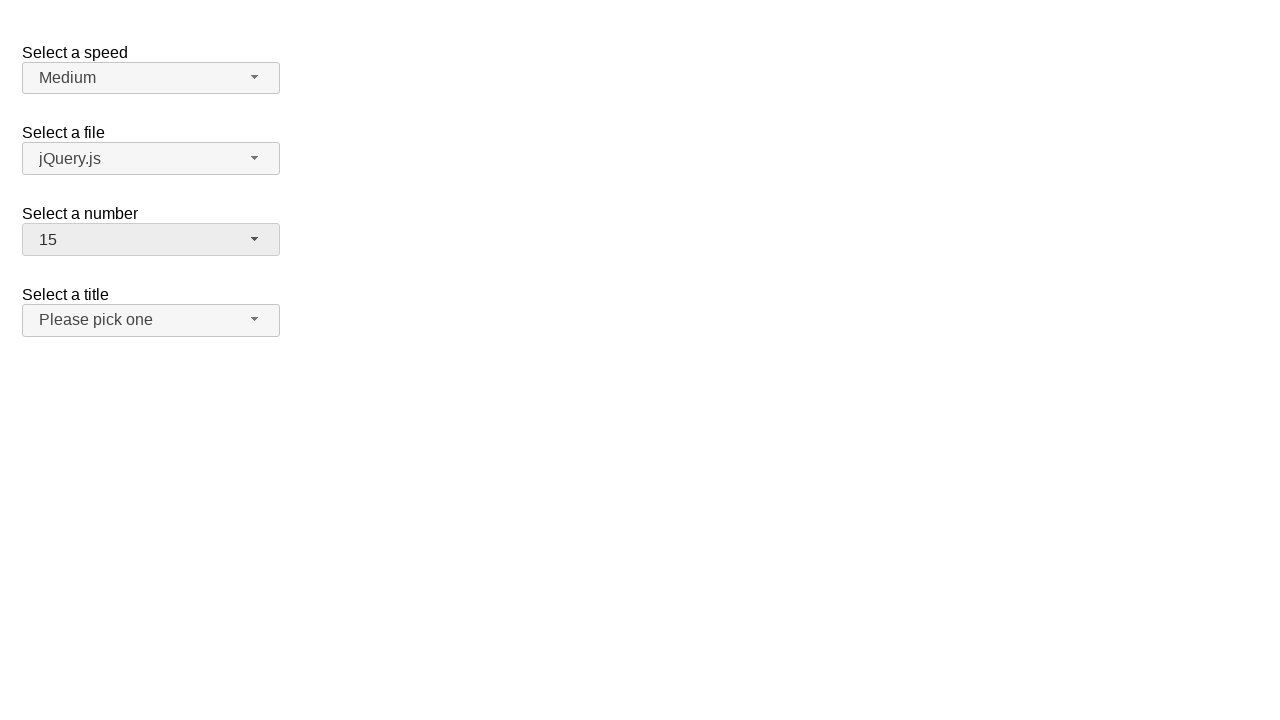

Clicked custom dropdown menu button to open options at (255, 239) on xpath=//span[@id='number-button']/span[contains(@class,'ui-selectmenu-icon')]
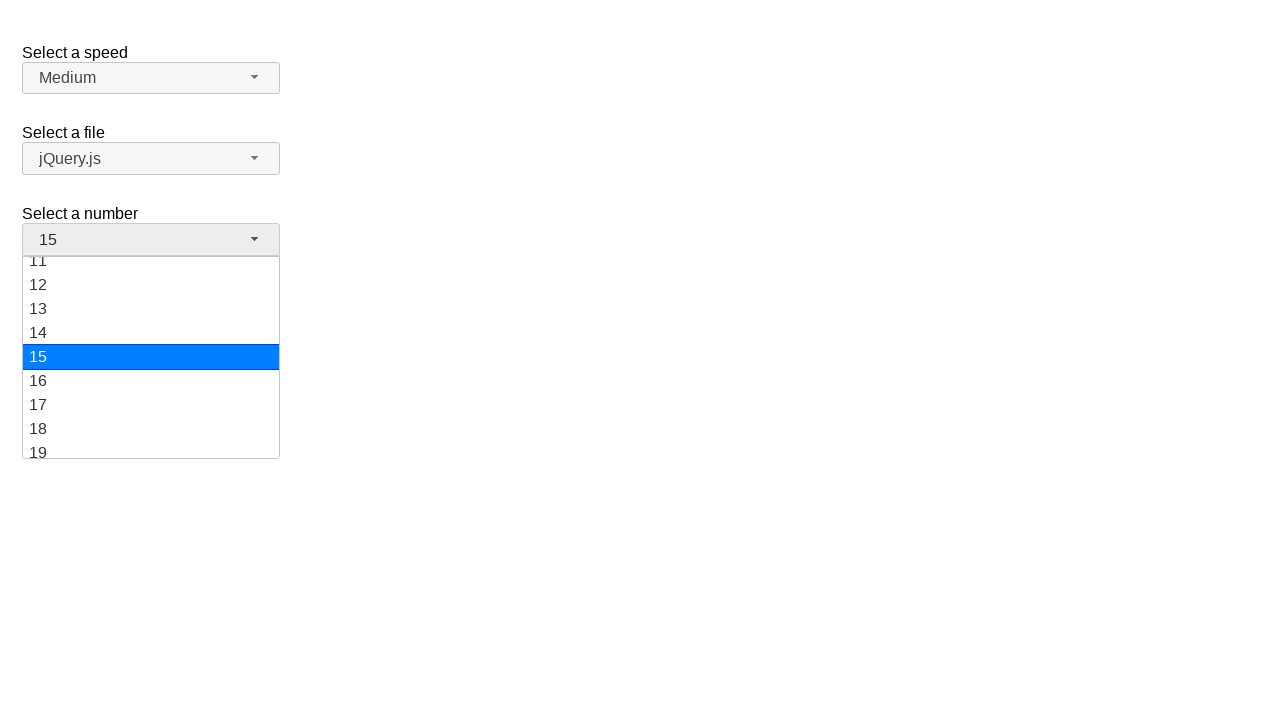

Dropdown menu items loaded and became visible
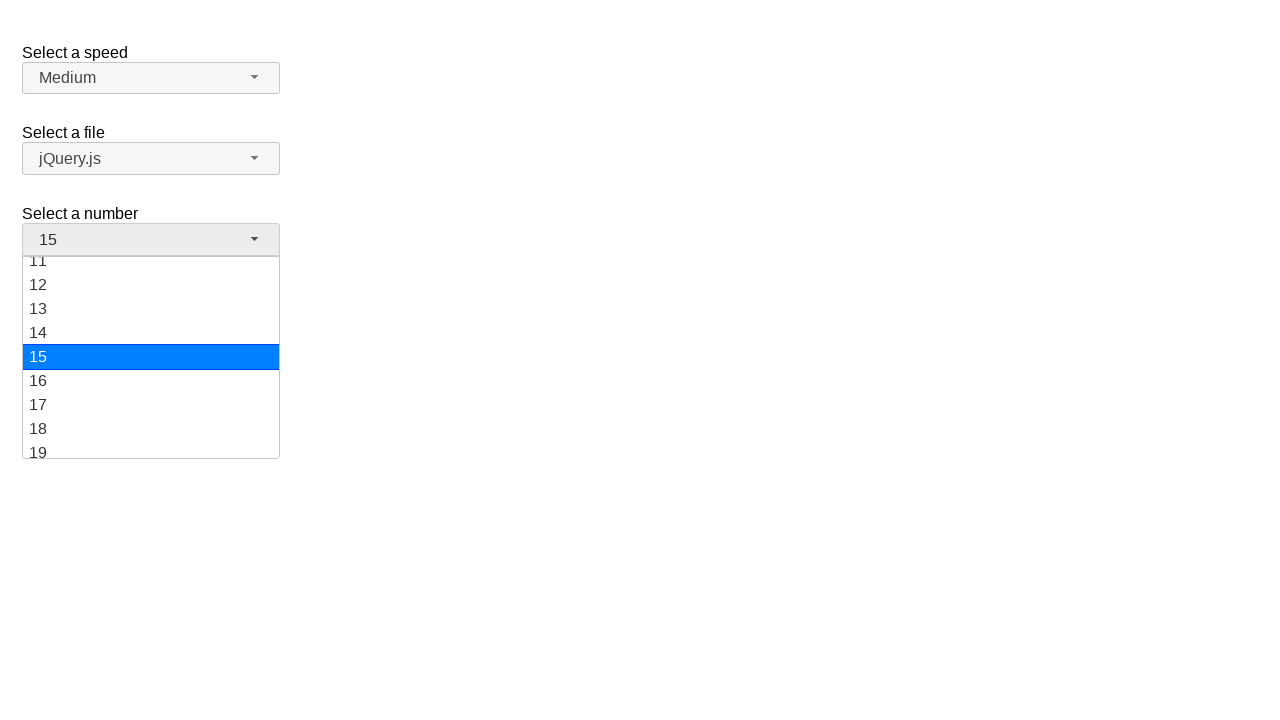

Selected value '3' from the dropdown menu at (151, 317) on xpath=//ul[@id='number-menu']/li[@class='ui-menu-item']/div[text()='3']
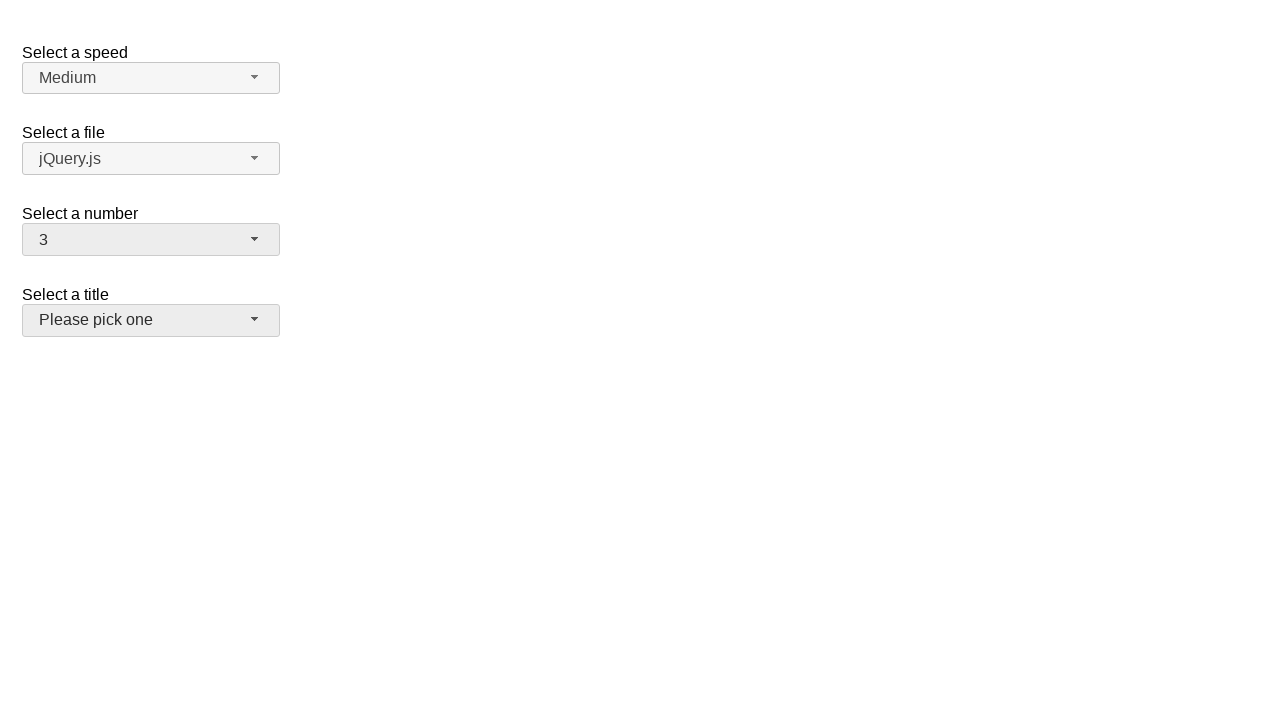

Verified that '3' is displayed as the selected value
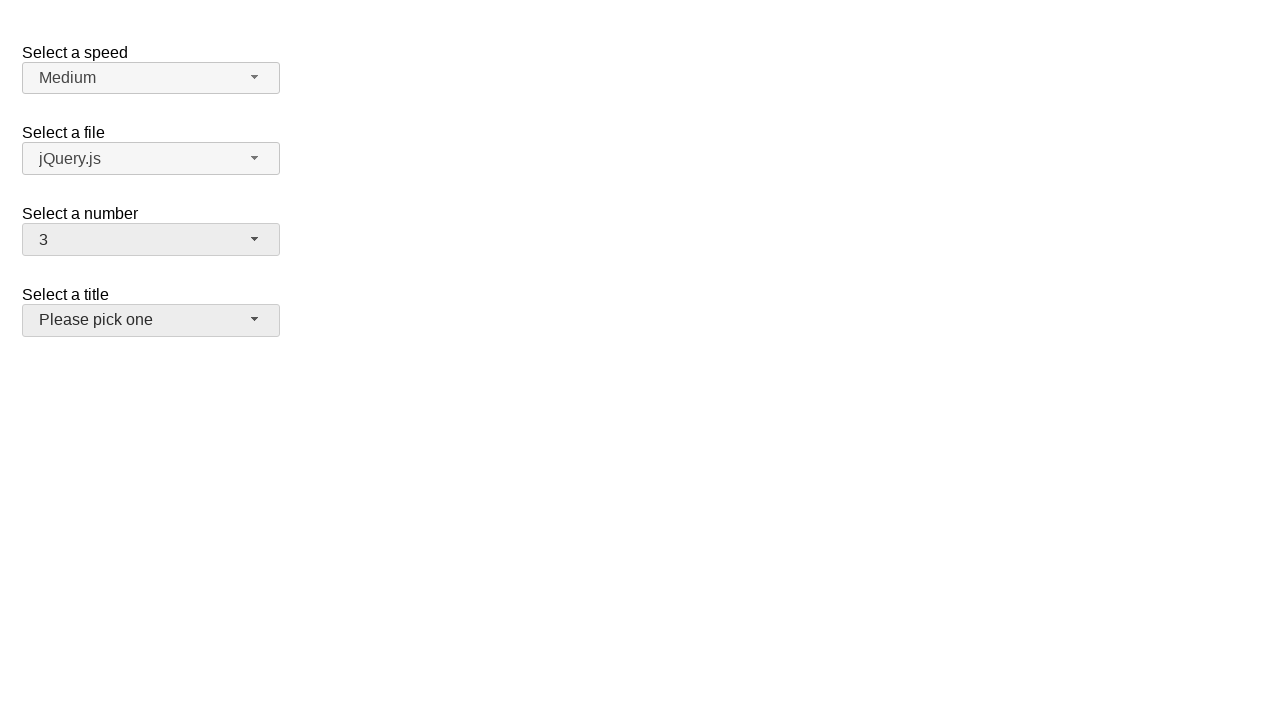

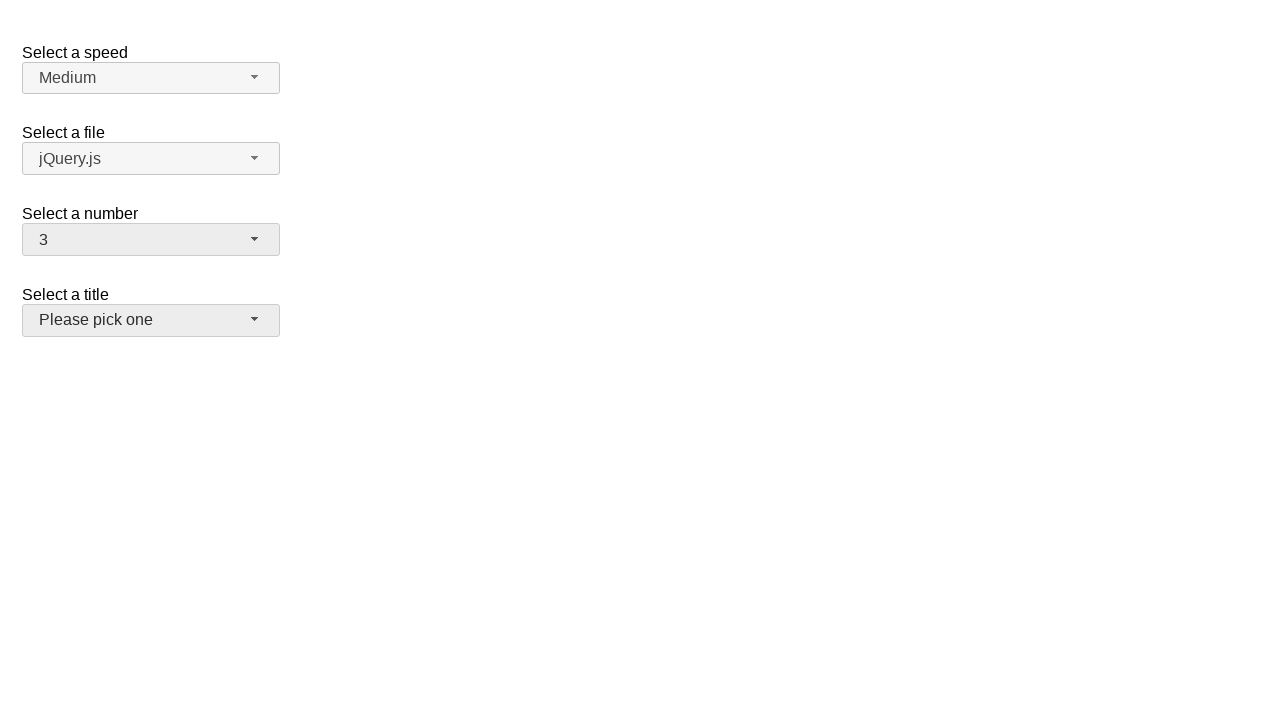